Tests JavaScript execution by clicking a link element on example.com using JavaScript

Starting URL: http://example.com

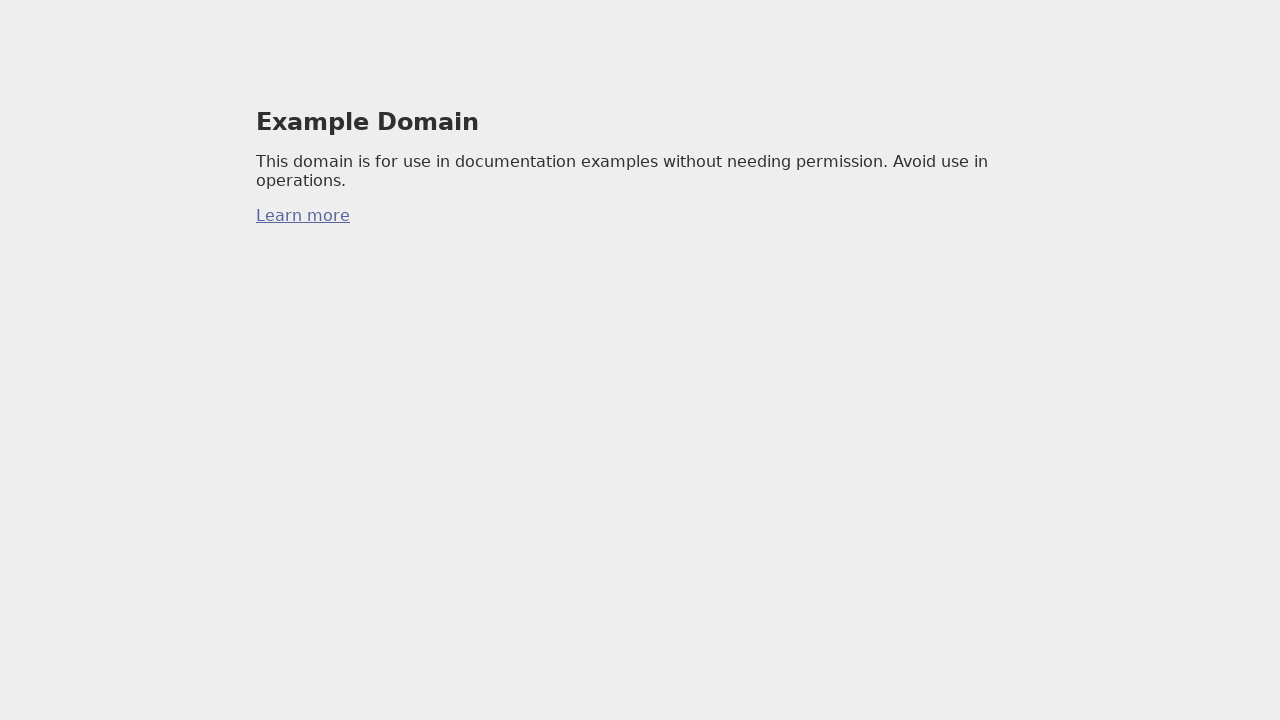

Waited for page to load (domcontentloaded)
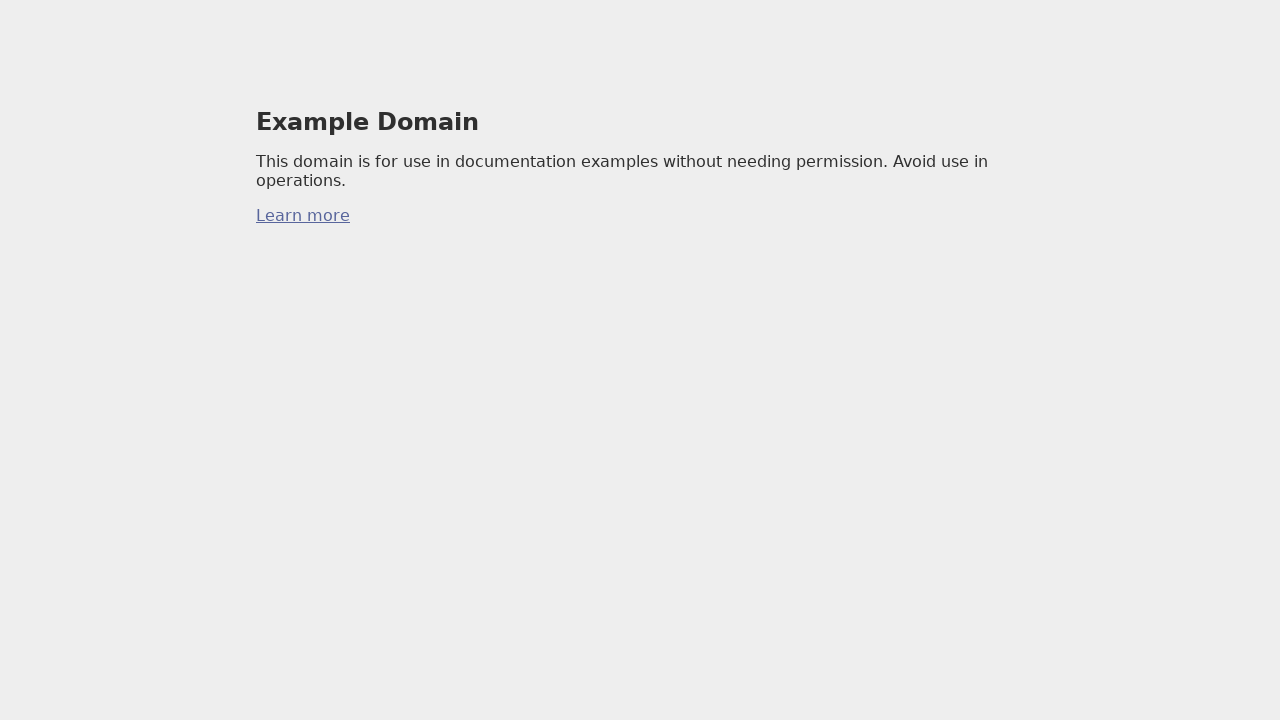

Executed JavaScript to click link element on example.com
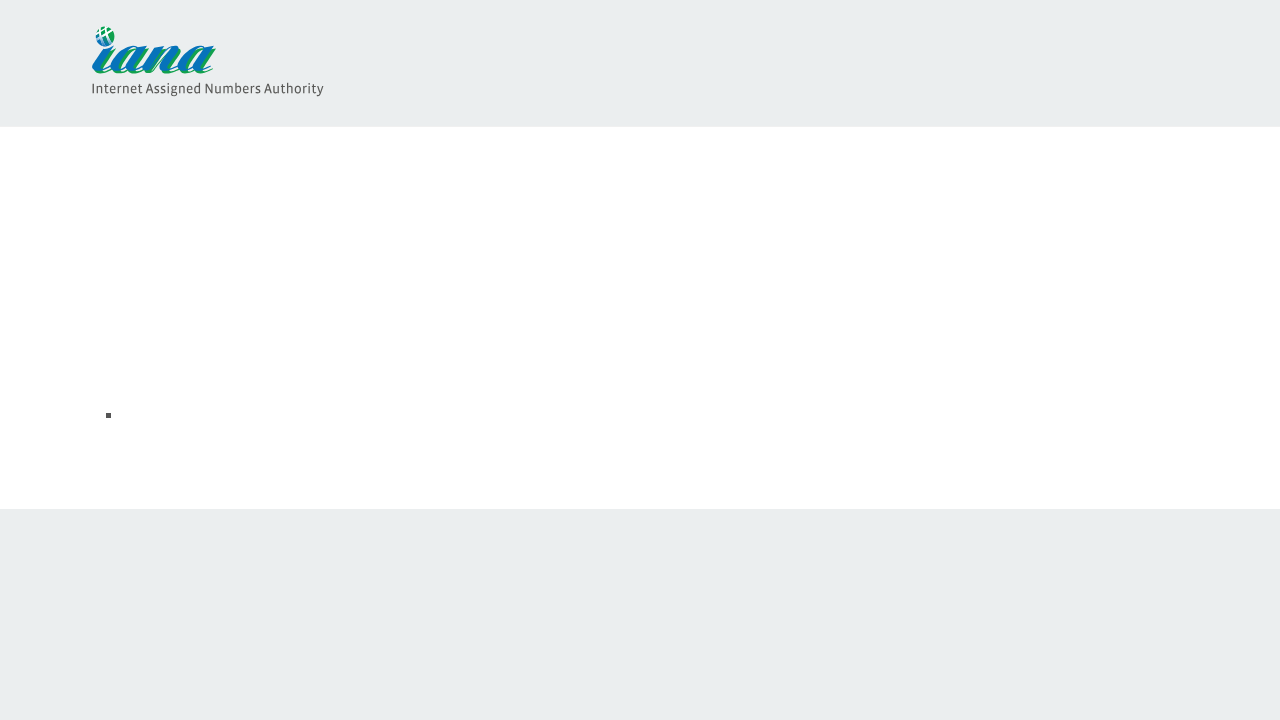

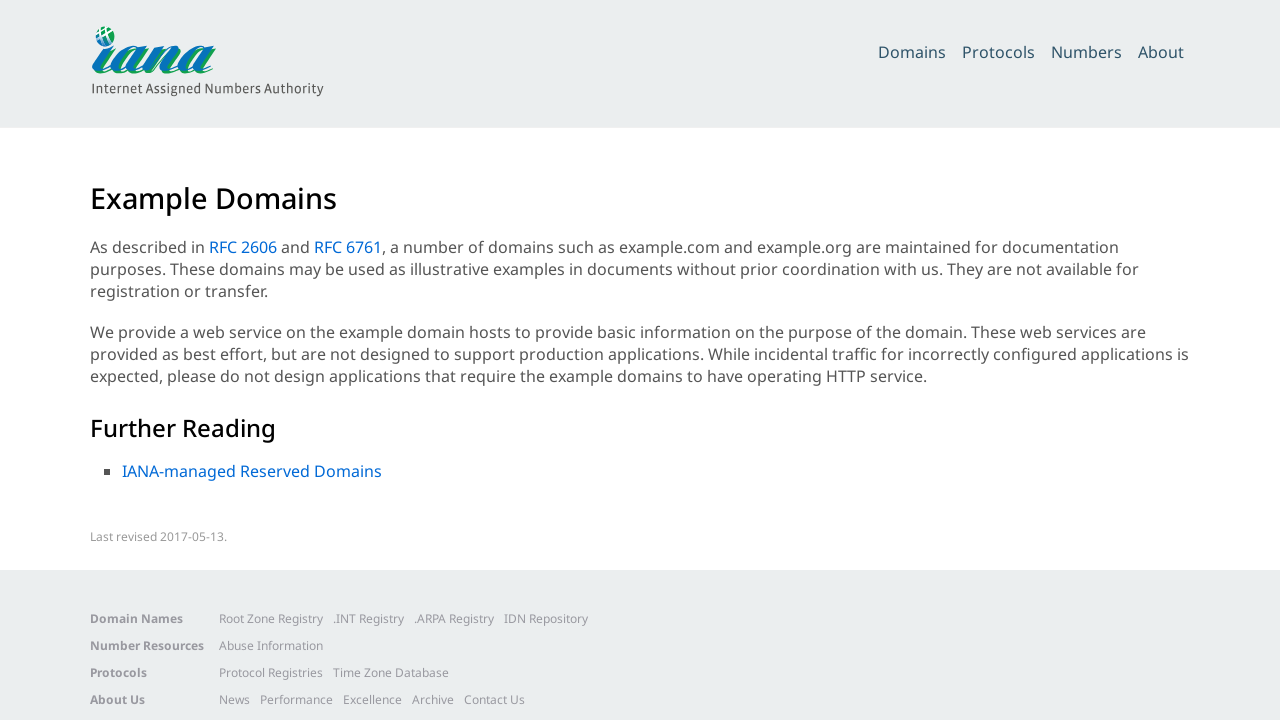